Tests multi-select dropdown functionality by selecting all available options in a language dropdown and then deselecting them all

Starting URL: https://practice.cydeo.com/dropdown

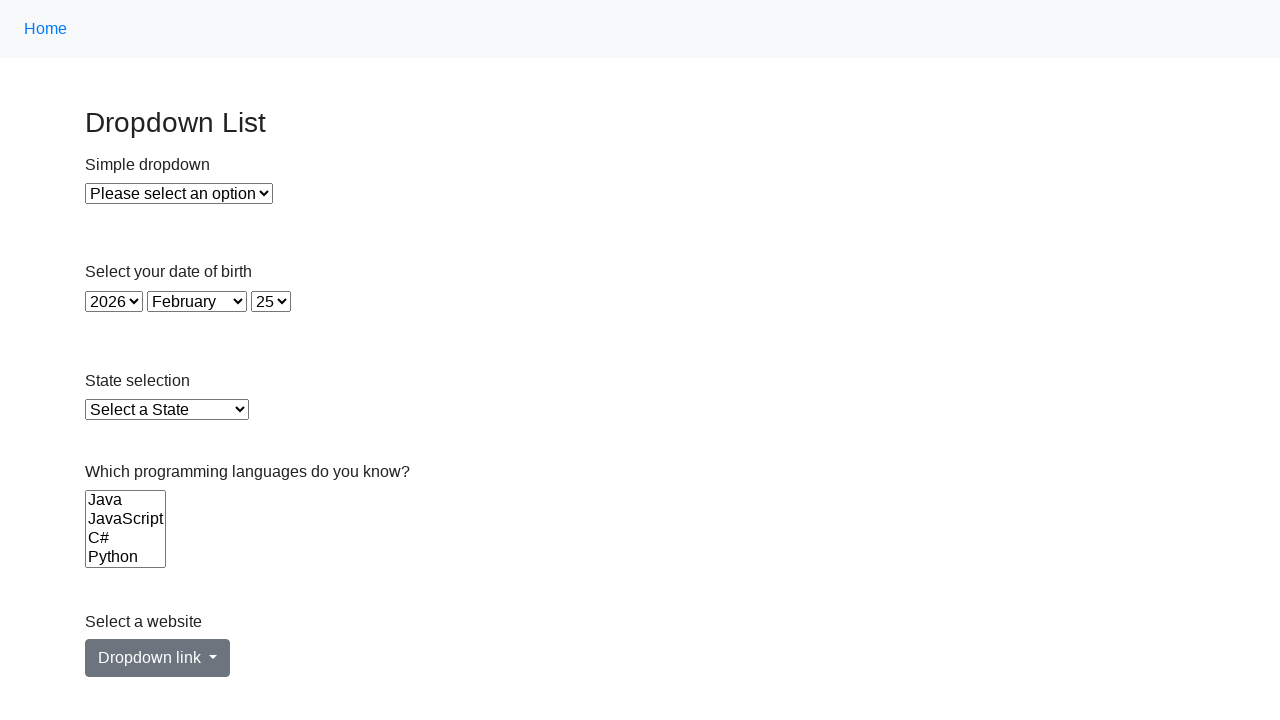

Located multi-select dropdown for Languages
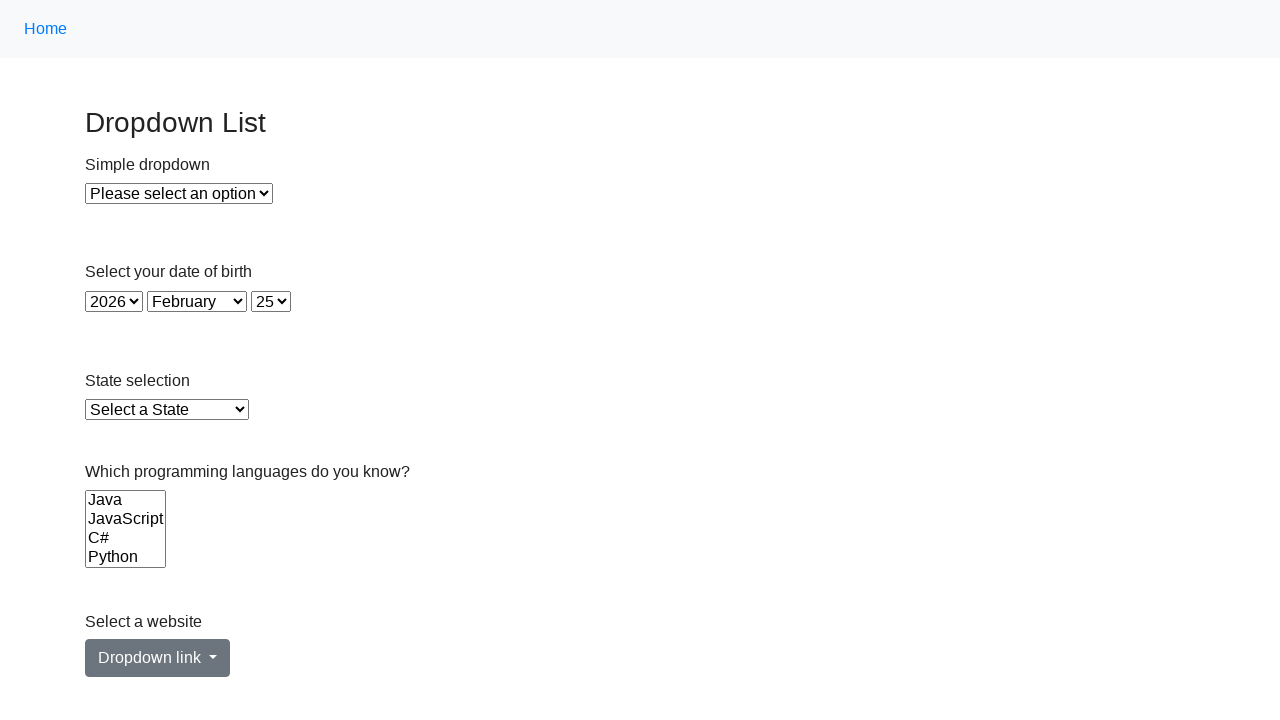

Retrieved all available language options from dropdown
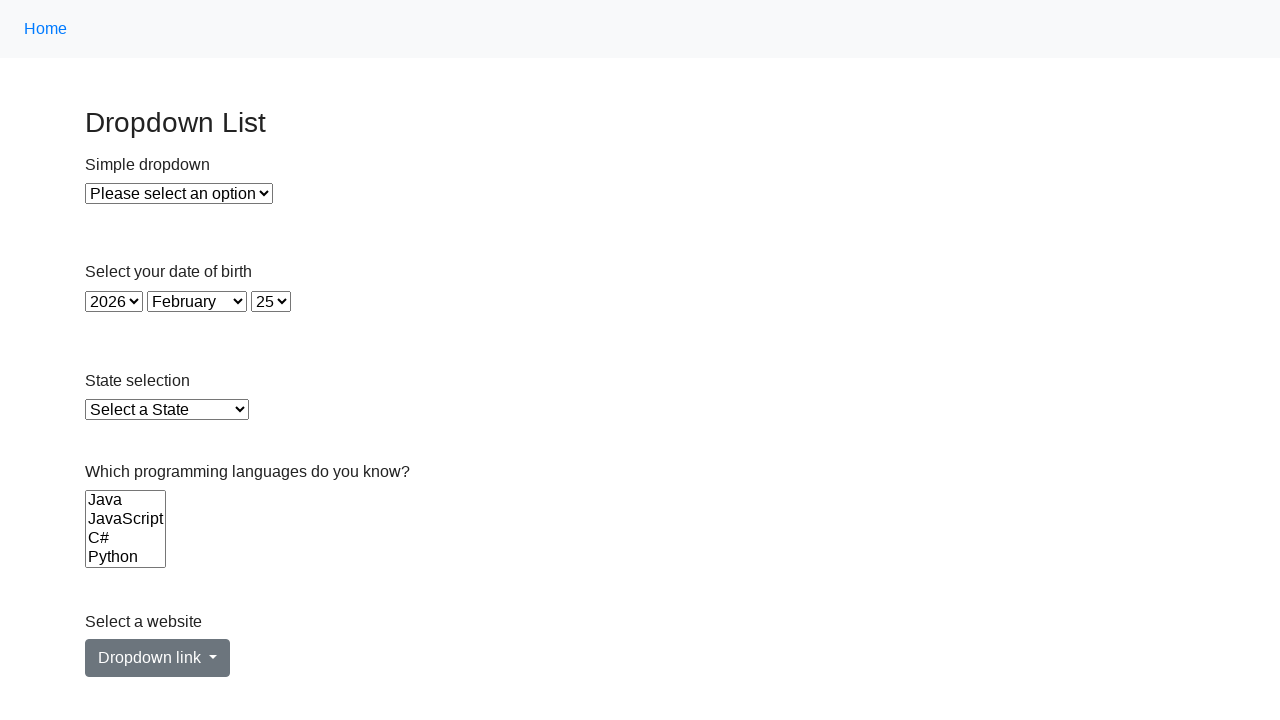

Selected a language option from dropdown at (126, 500) on select[name='Languages'] >> option >> nth=0
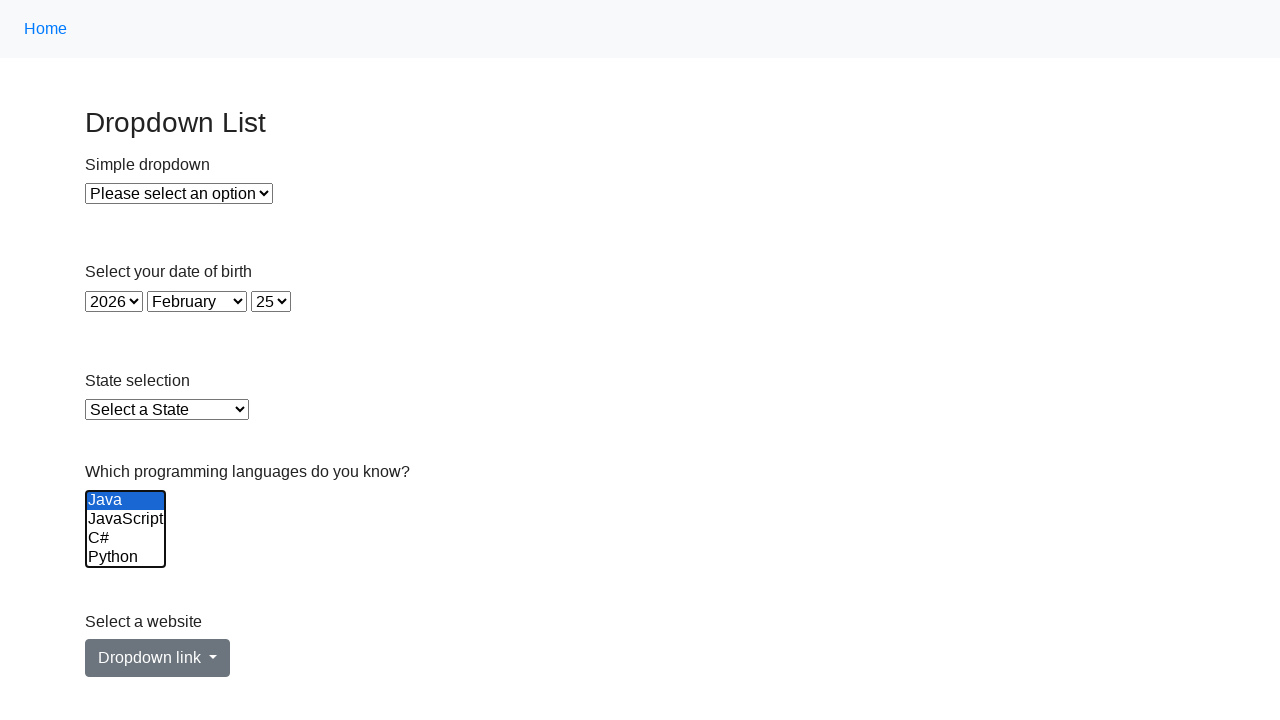

Selected a language option from dropdown at (126, 519) on select[name='Languages'] >> option >> nth=1
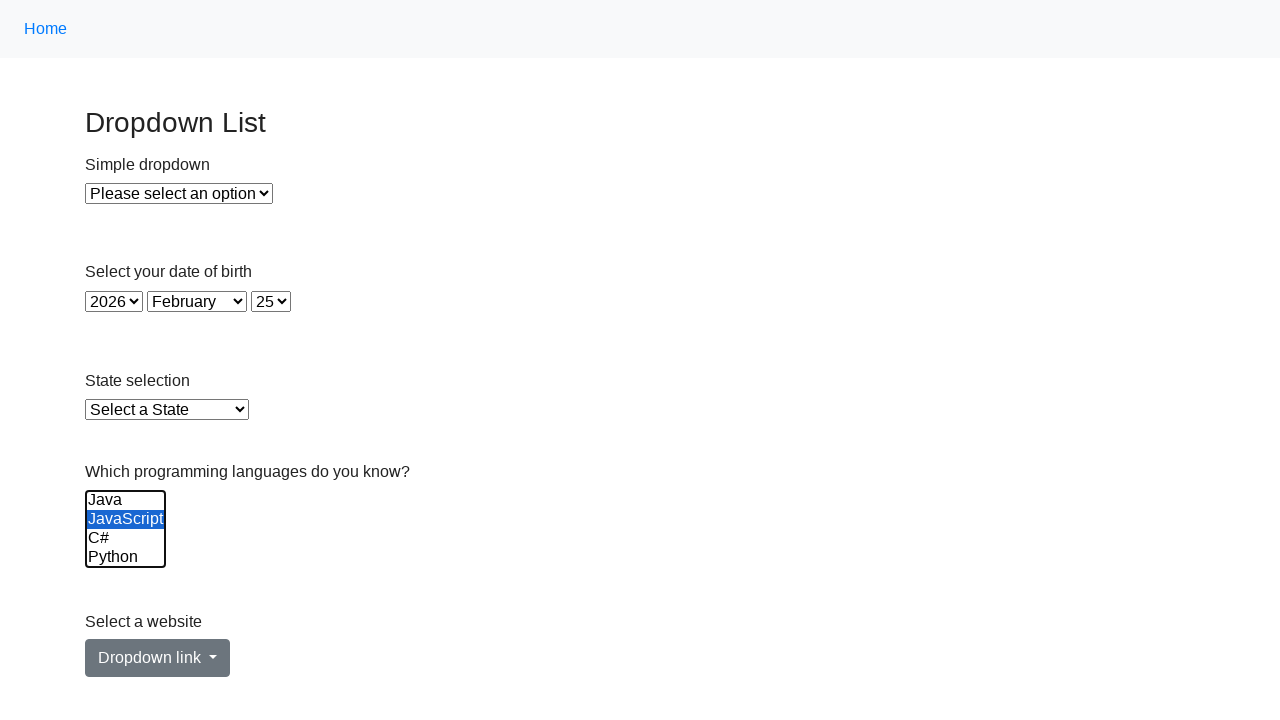

Selected a language option from dropdown at (126, 538) on select[name='Languages'] >> option >> nth=2
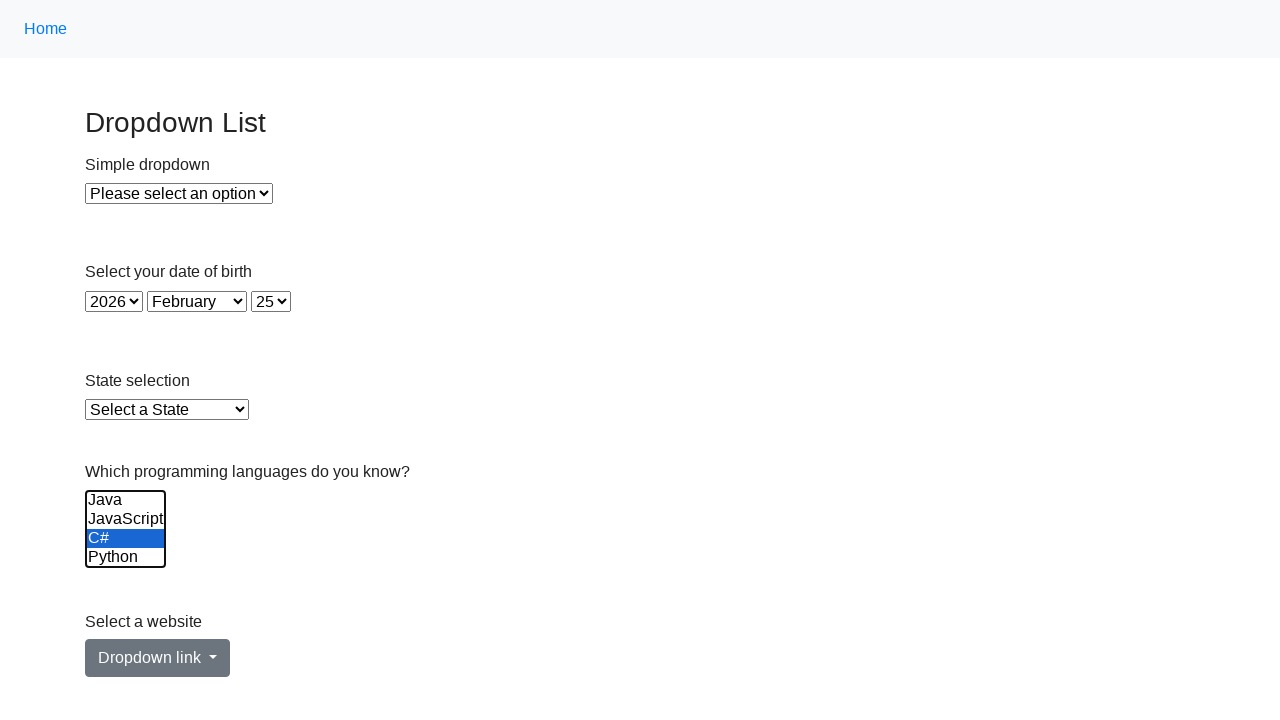

Selected a language option from dropdown at (126, 558) on select[name='Languages'] >> option >> nth=3
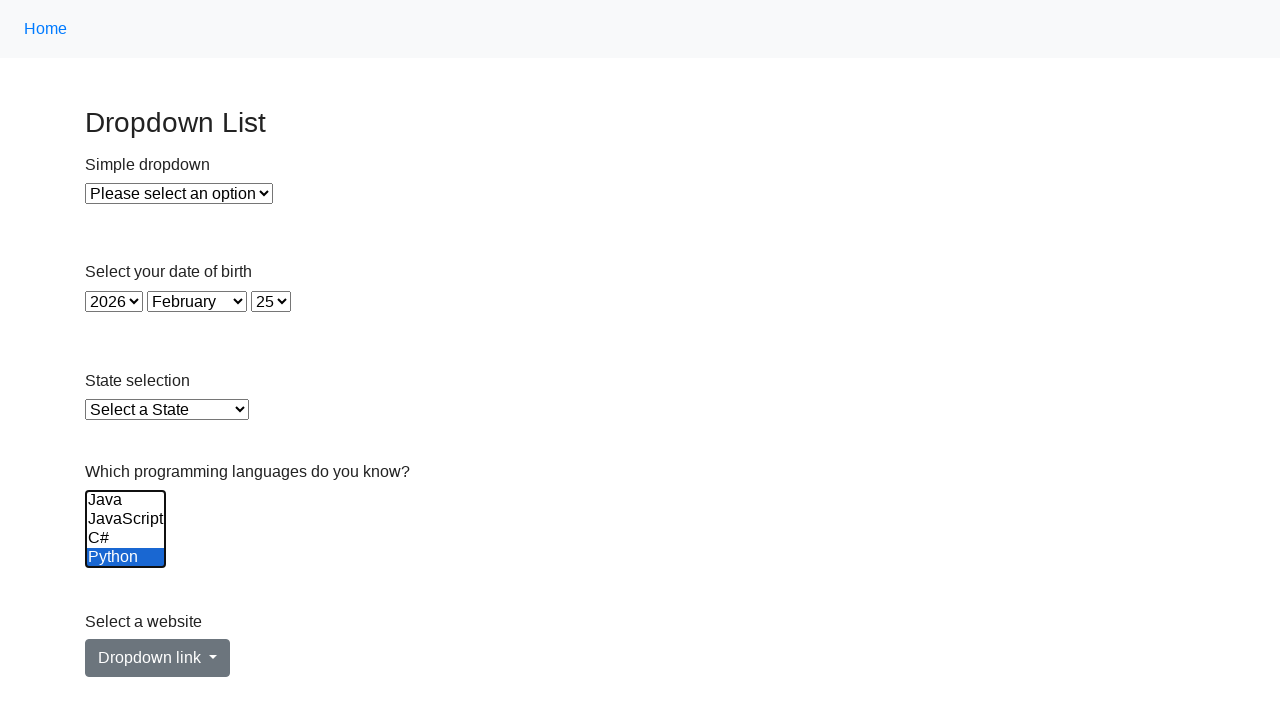

Selected a language option from dropdown at (126, 539) on select[name='Languages'] >> option >> nth=4
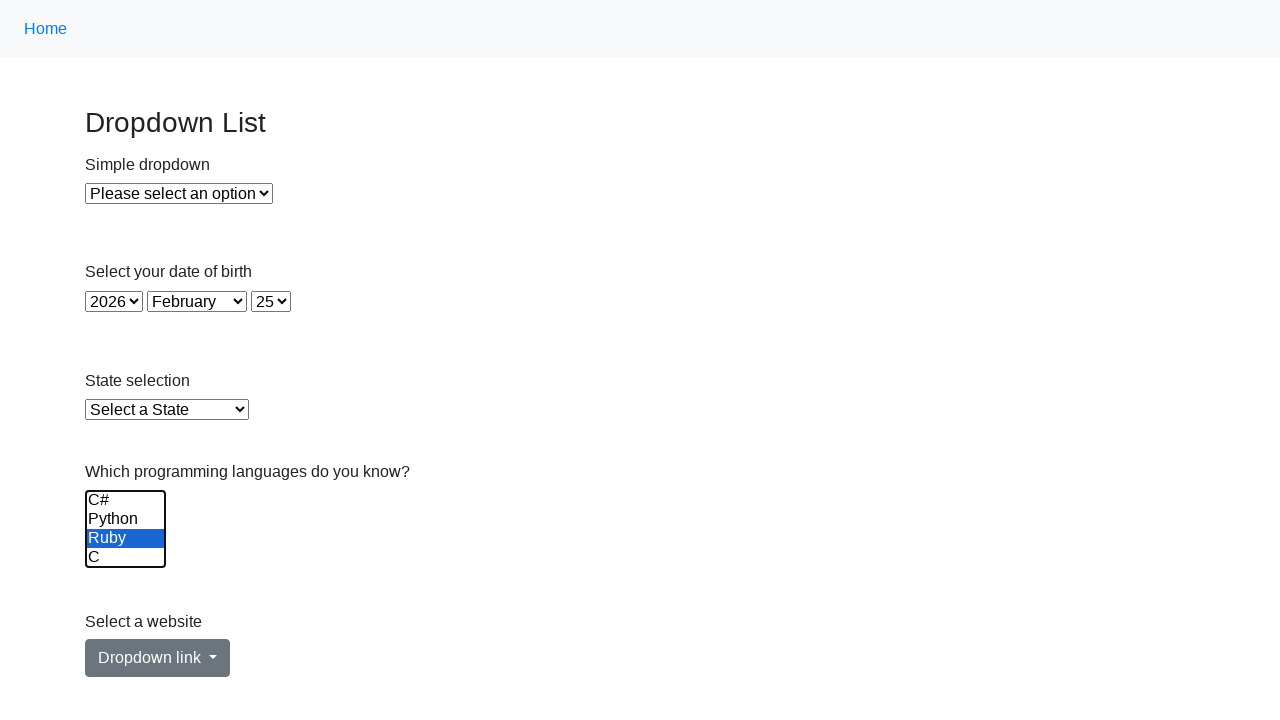

Selected a language option from dropdown at (126, 558) on select[name='Languages'] >> option >> nth=5
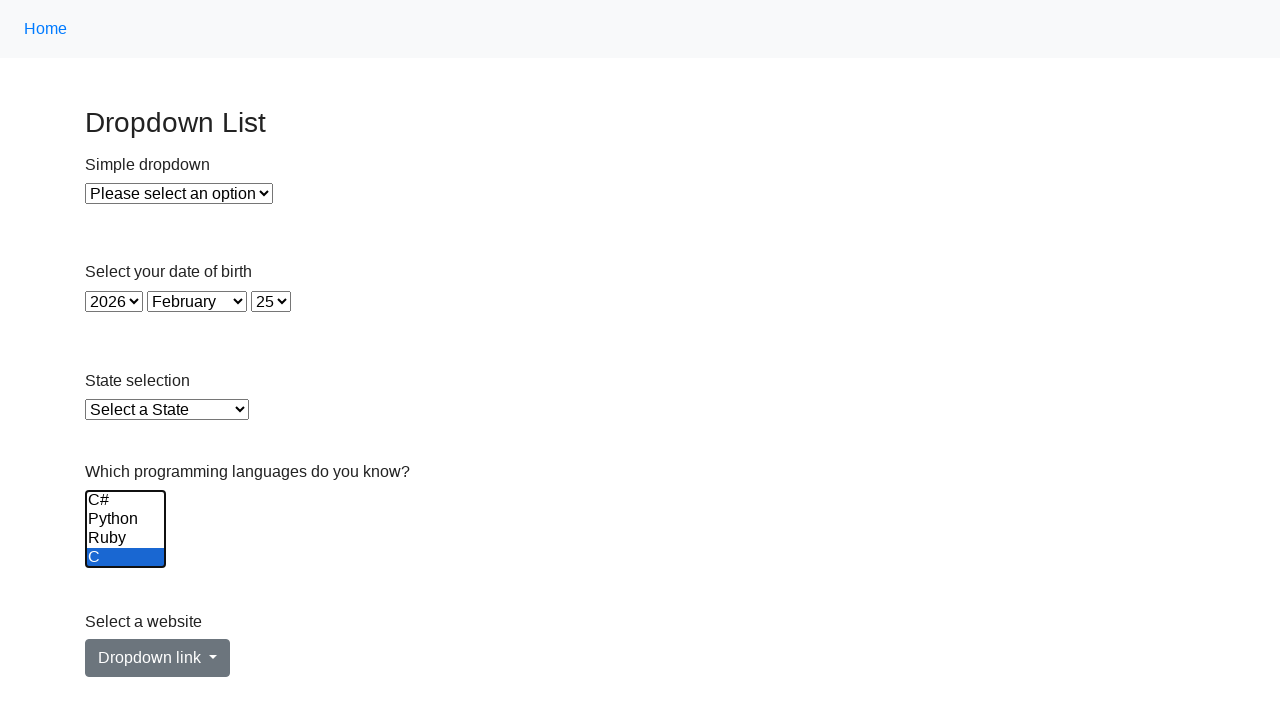

Deselected a language option using Ctrl+Click at (126, 500) on select[name='Languages'] >> option >> nth=0
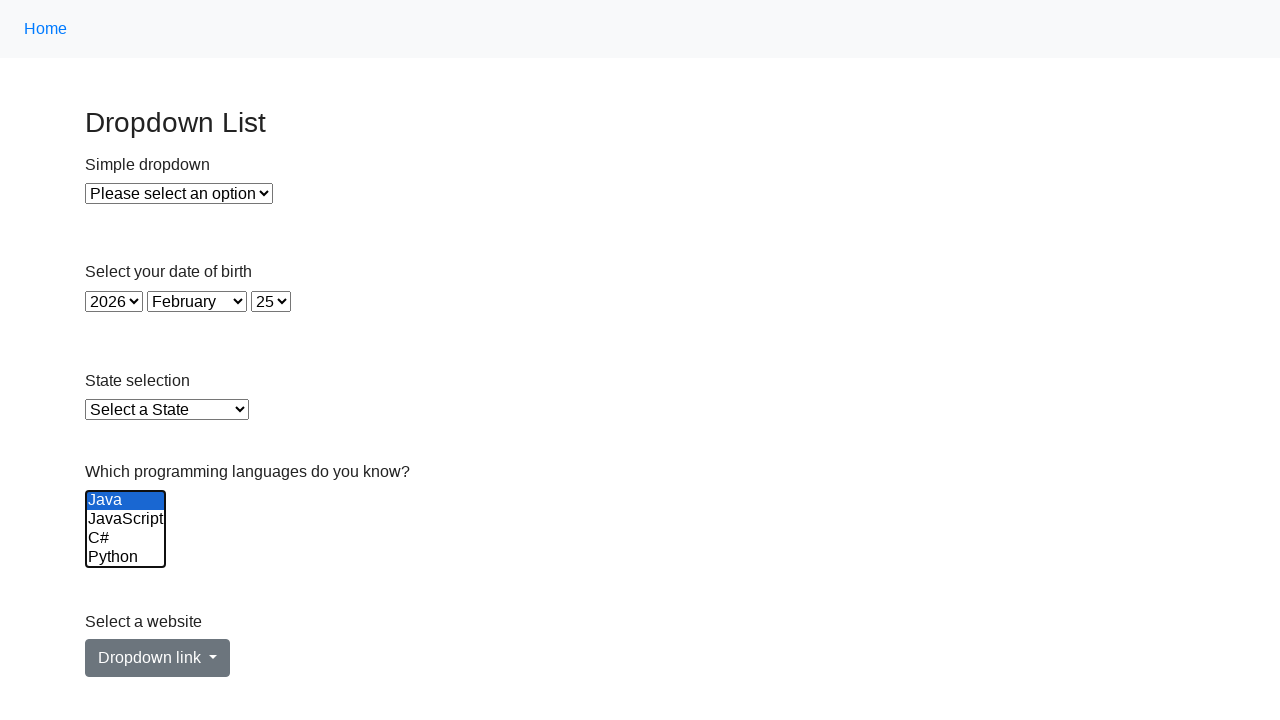

Deselected a language option using Ctrl+Click at (126, 519) on select[name='Languages'] >> option >> nth=1
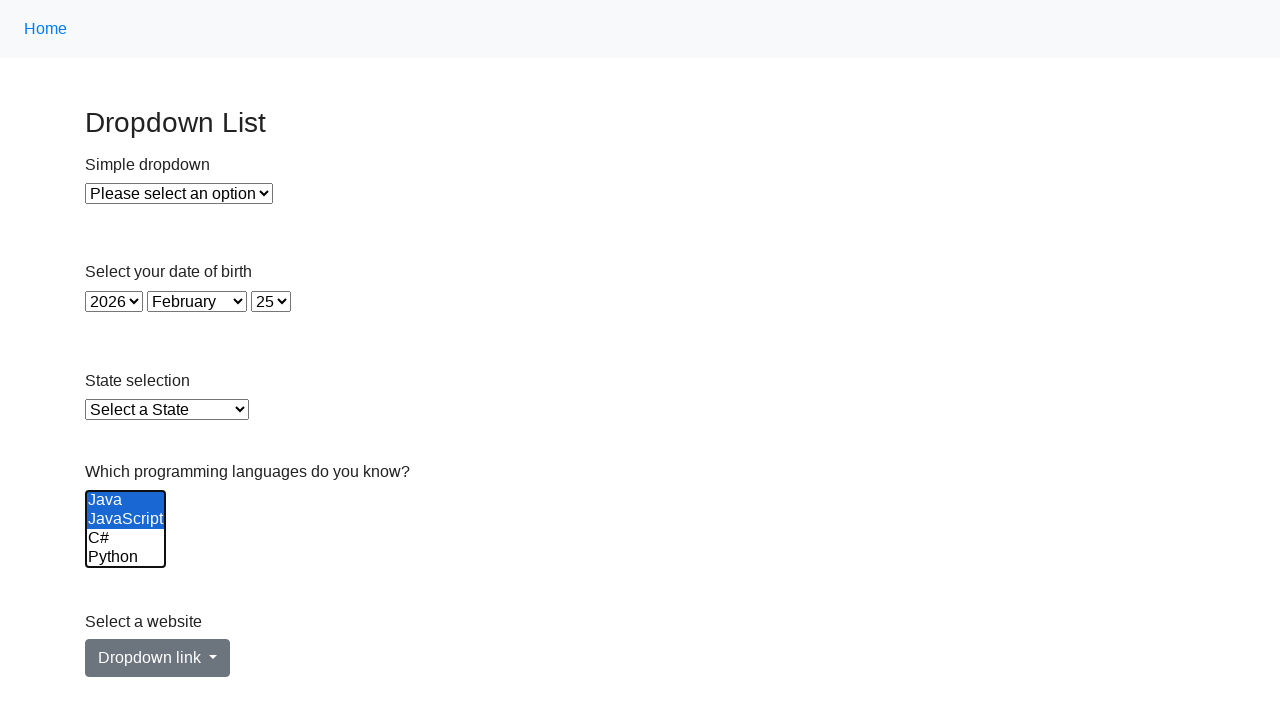

Deselected a language option using Ctrl+Click at (126, 538) on select[name='Languages'] >> option >> nth=2
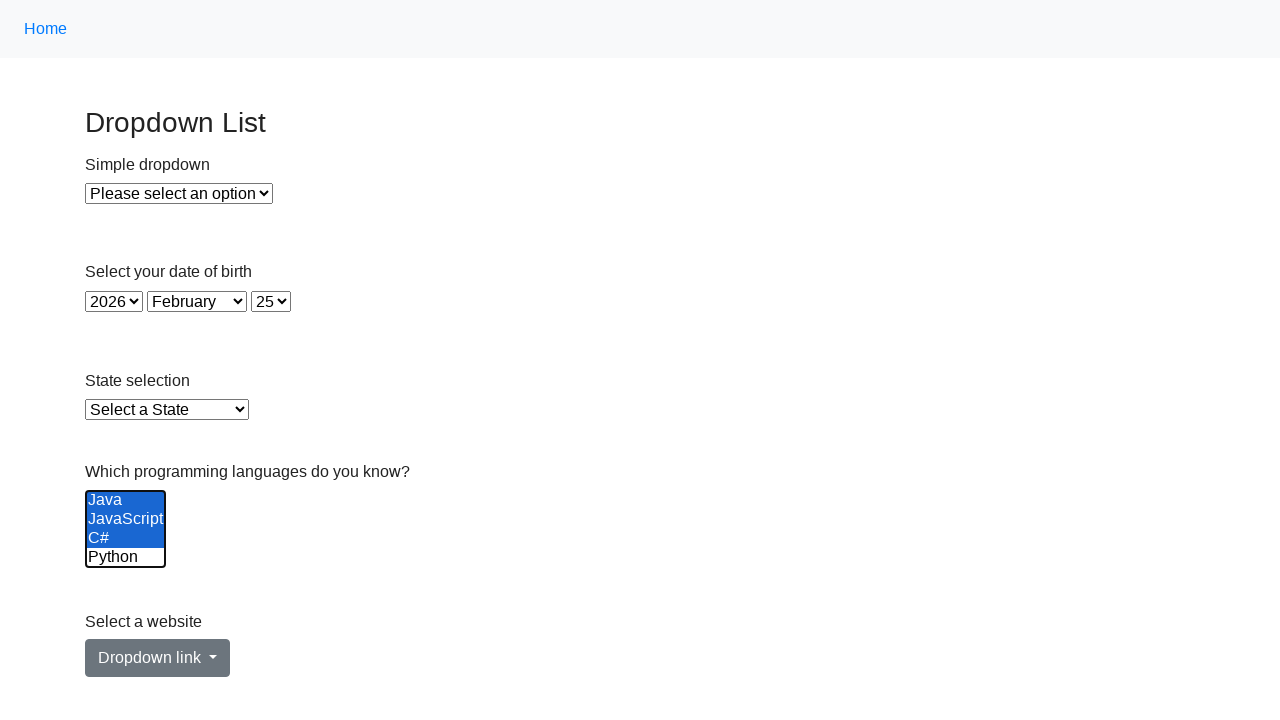

Deselected a language option using Ctrl+Click at (126, 558) on select[name='Languages'] >> option >> nth=3
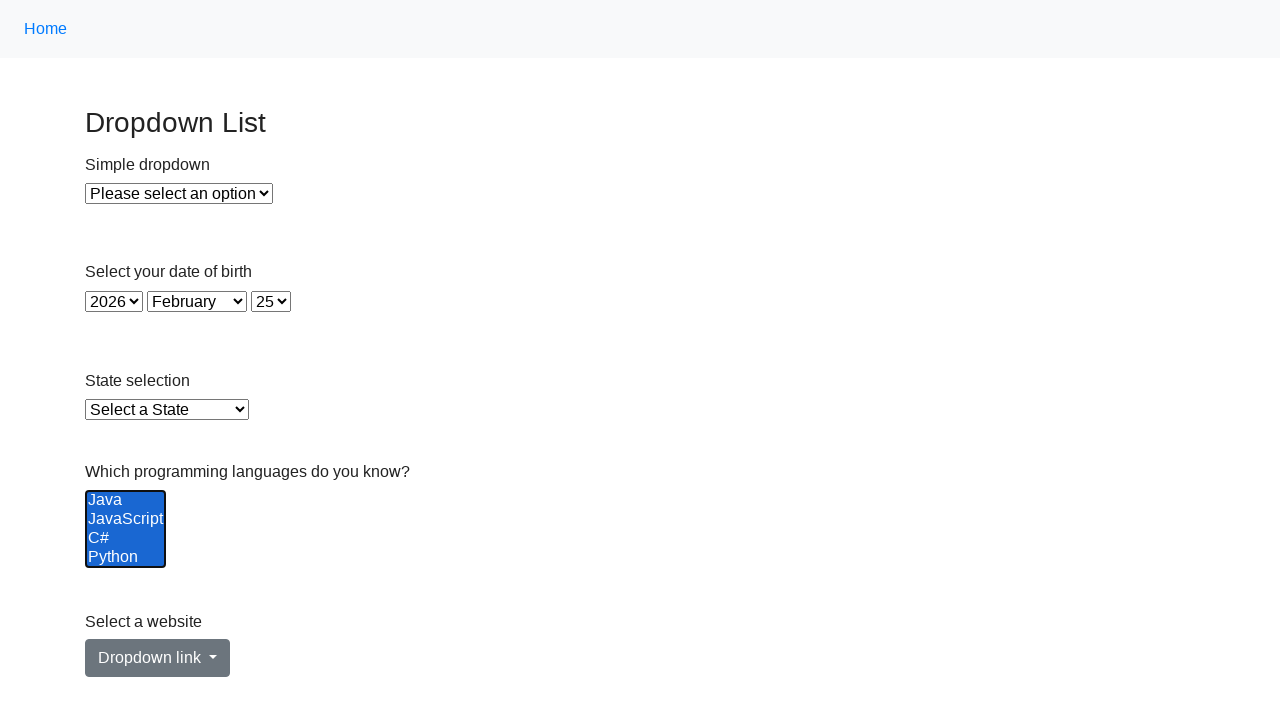

Deselected a language option using Ctrl+Click at (126, 539) on select[name='Languages'] >> option >> nth=4
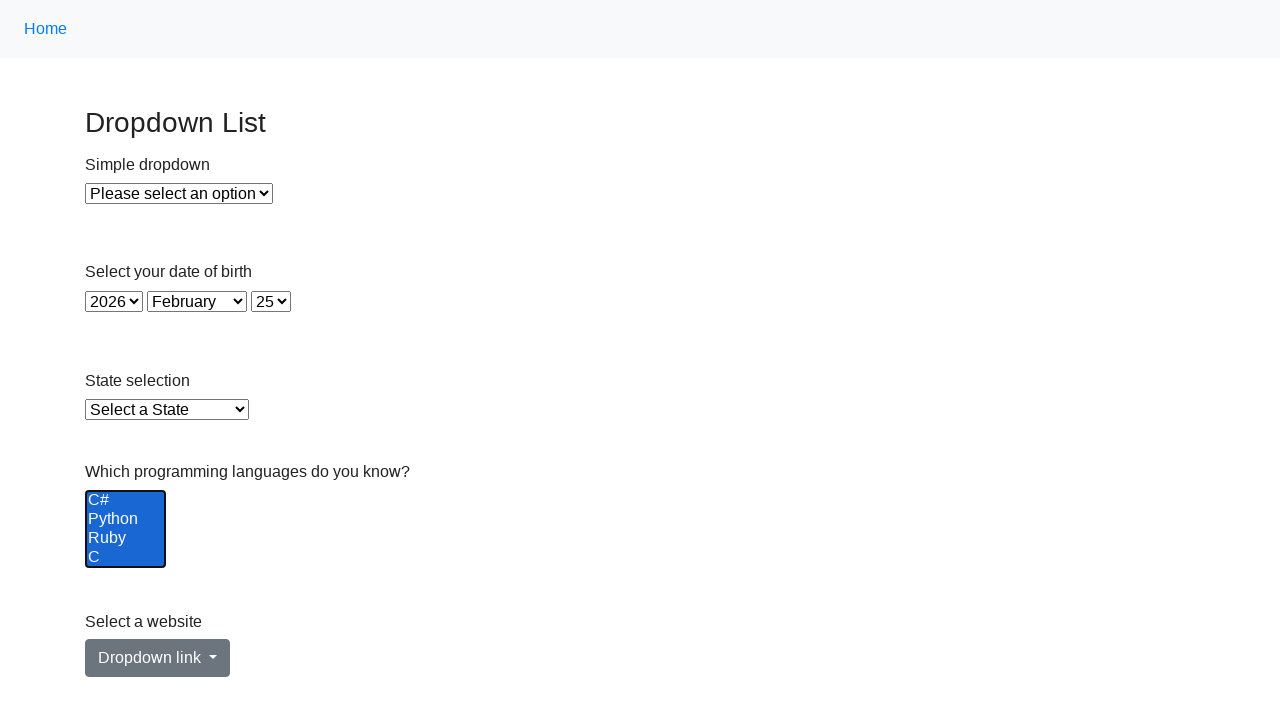

Deselected a language option using Ctrl+Click at (126, 558) on select[name='Languages'] >> option >> nth=5
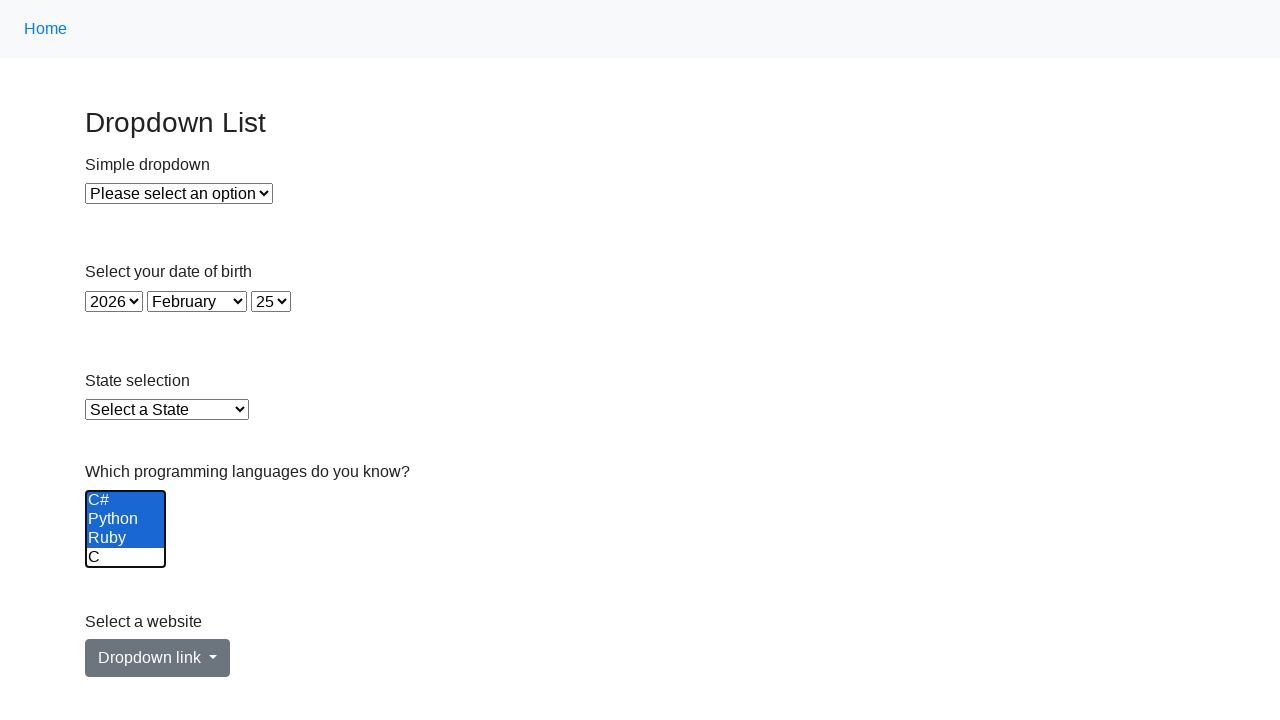

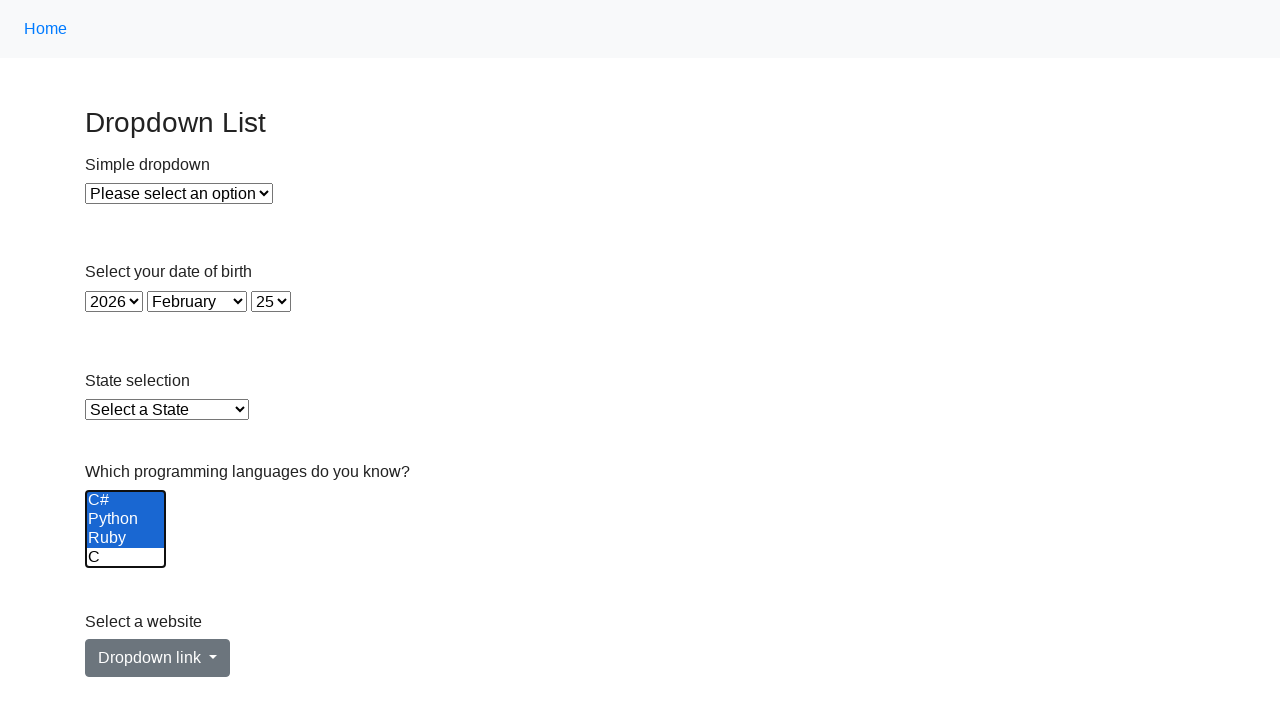